Tests alert handling by clicking an alert button, accepting the alert popup, and then filling a name field

Starting URL: https://www.rahulshettyacademy.com/AutomationPractice/

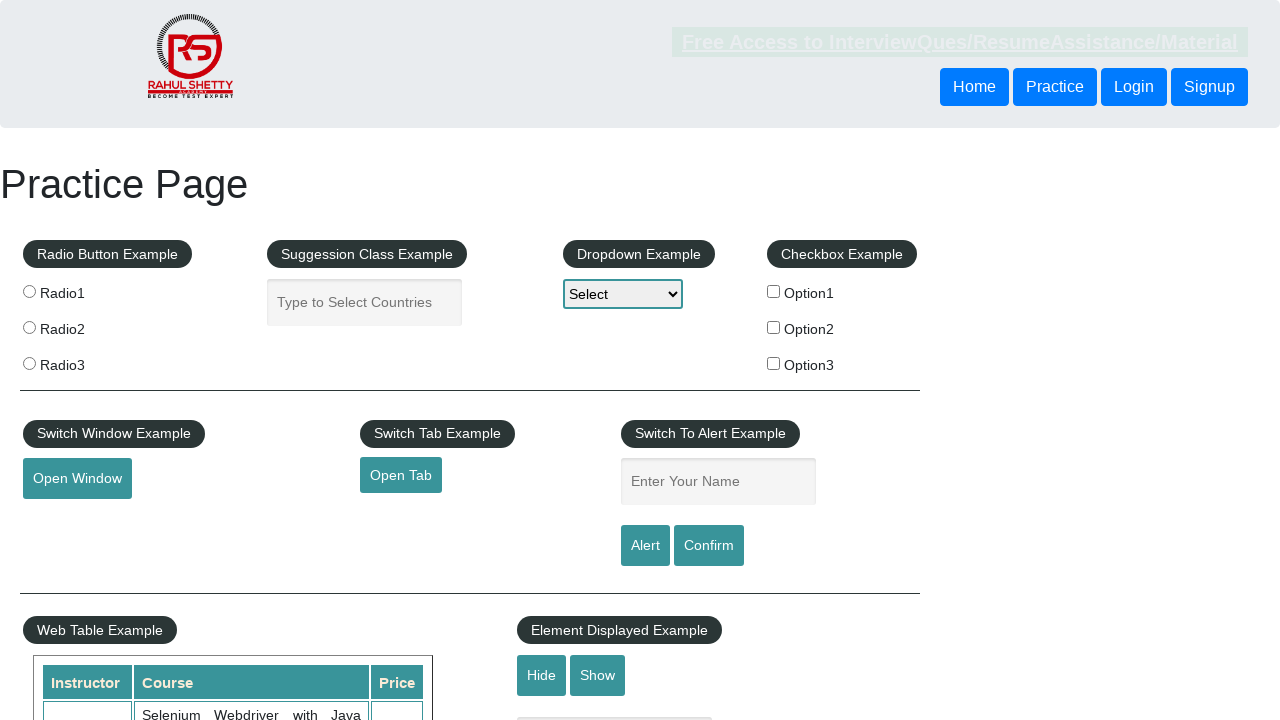

Clicked the alert button at (645, 546) on #alertbtn
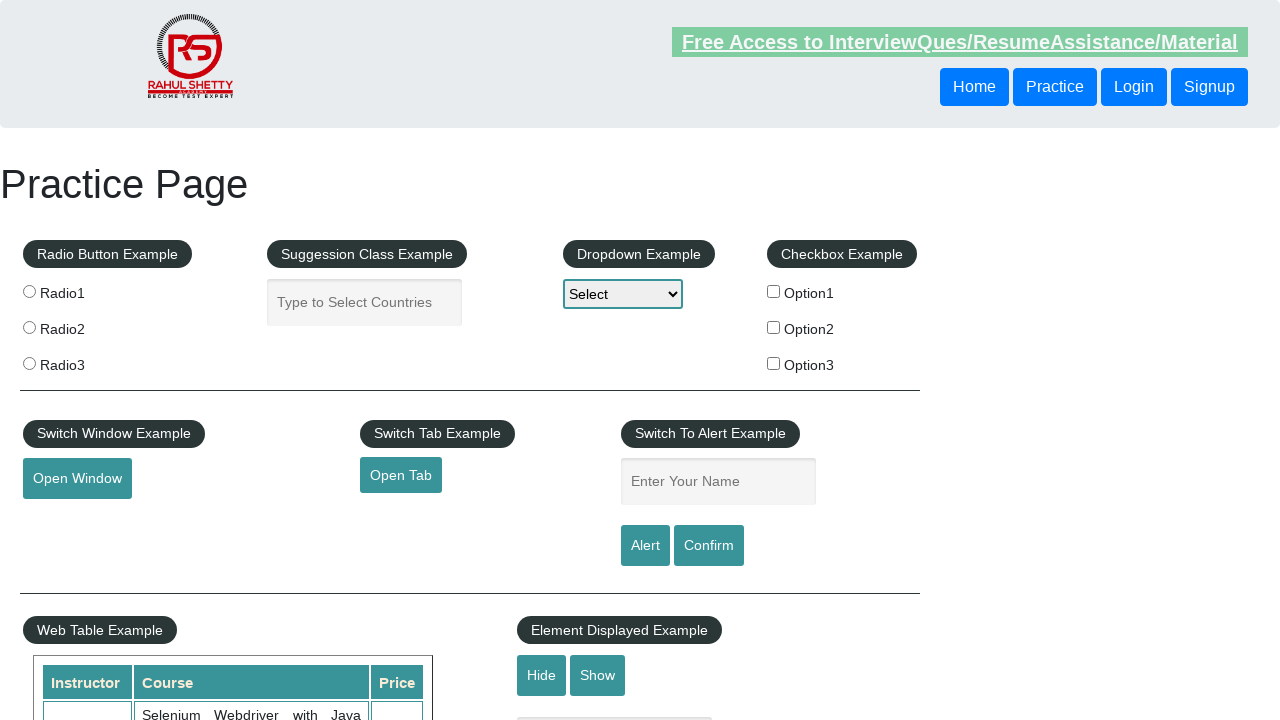

Set up dialog handler to accept alert popup
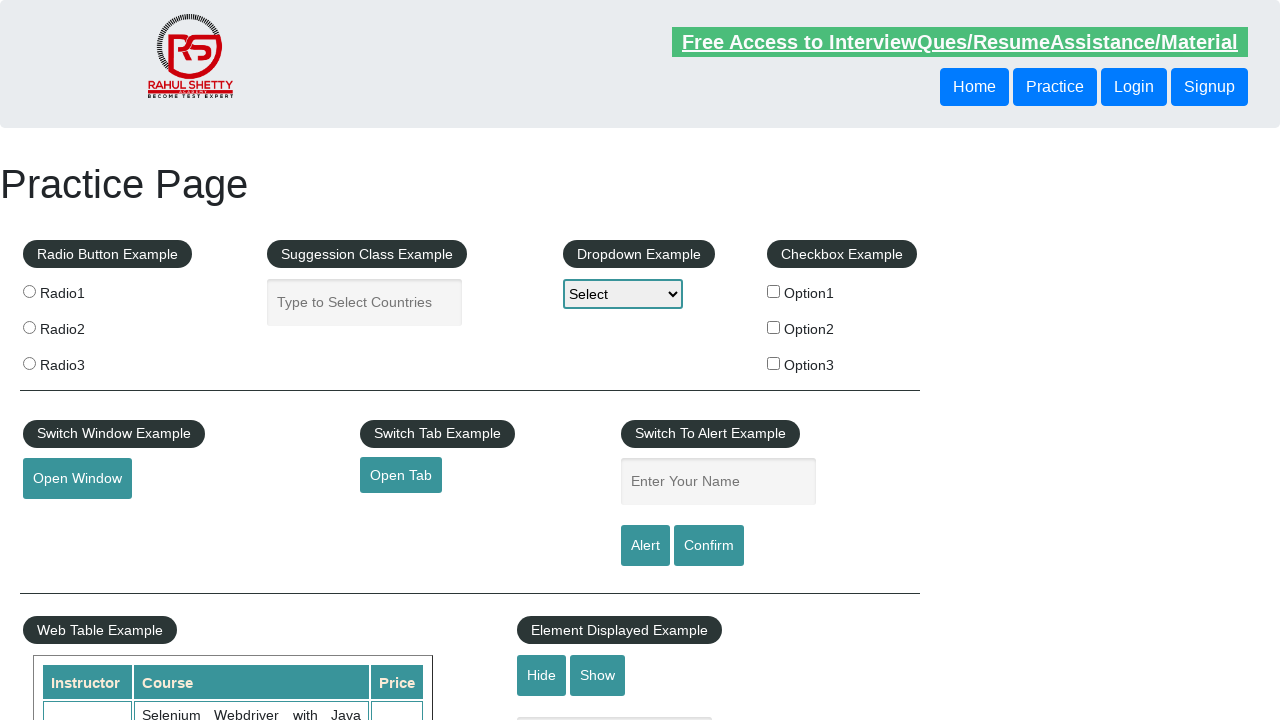

Filled name field with 'sa' on #name
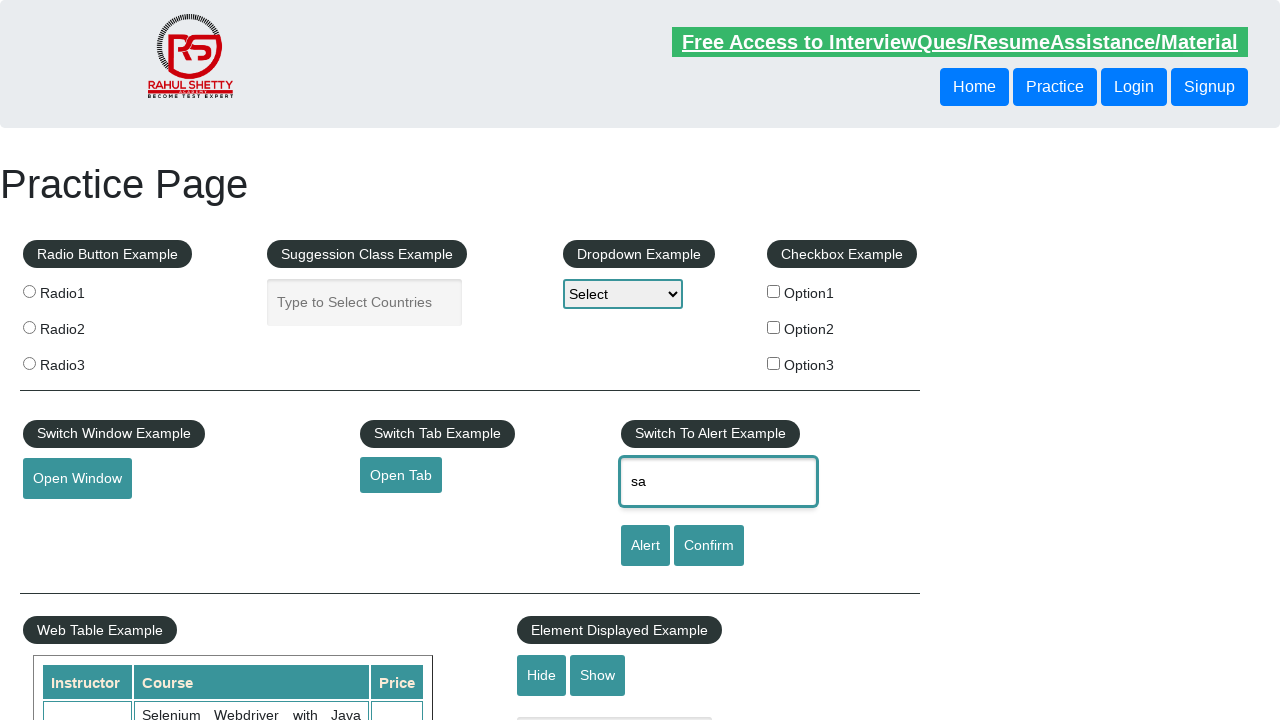

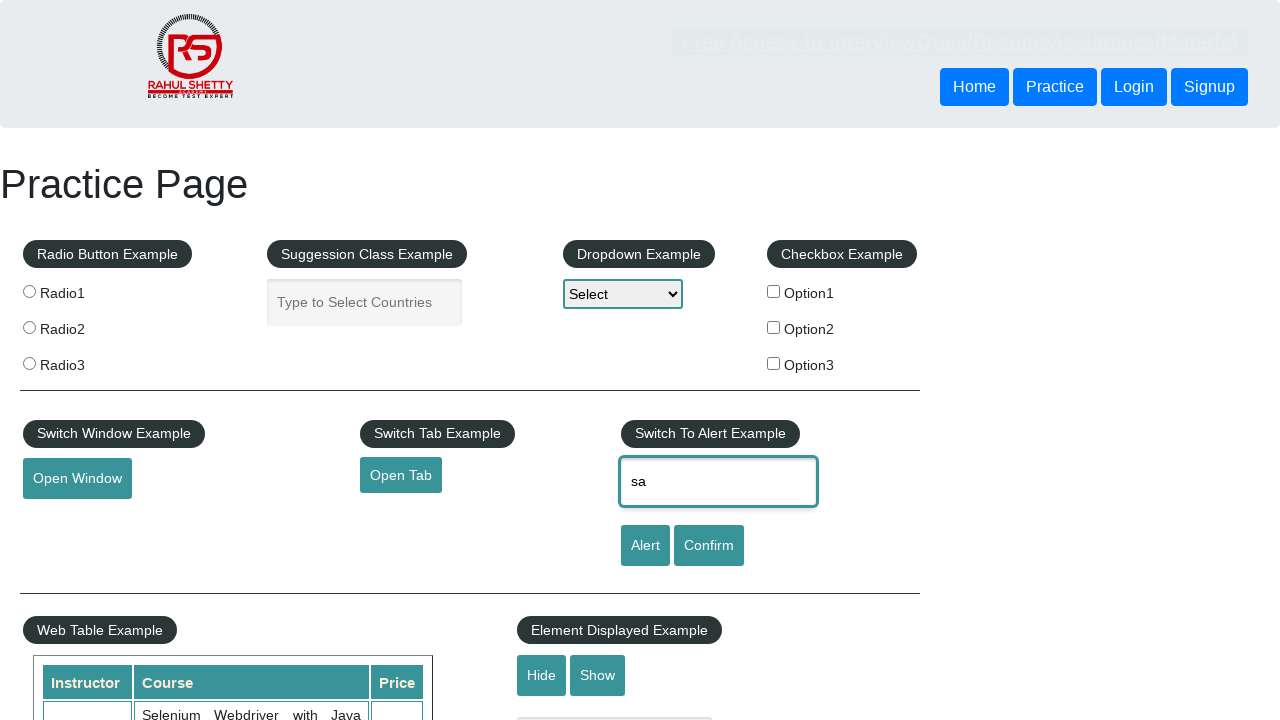